Tests a credit cards category page by waiting for content to load and clicking all "View More" buttons to expand card details

Starting URL: https://thepointsguy.com/credit-cards/business-pm

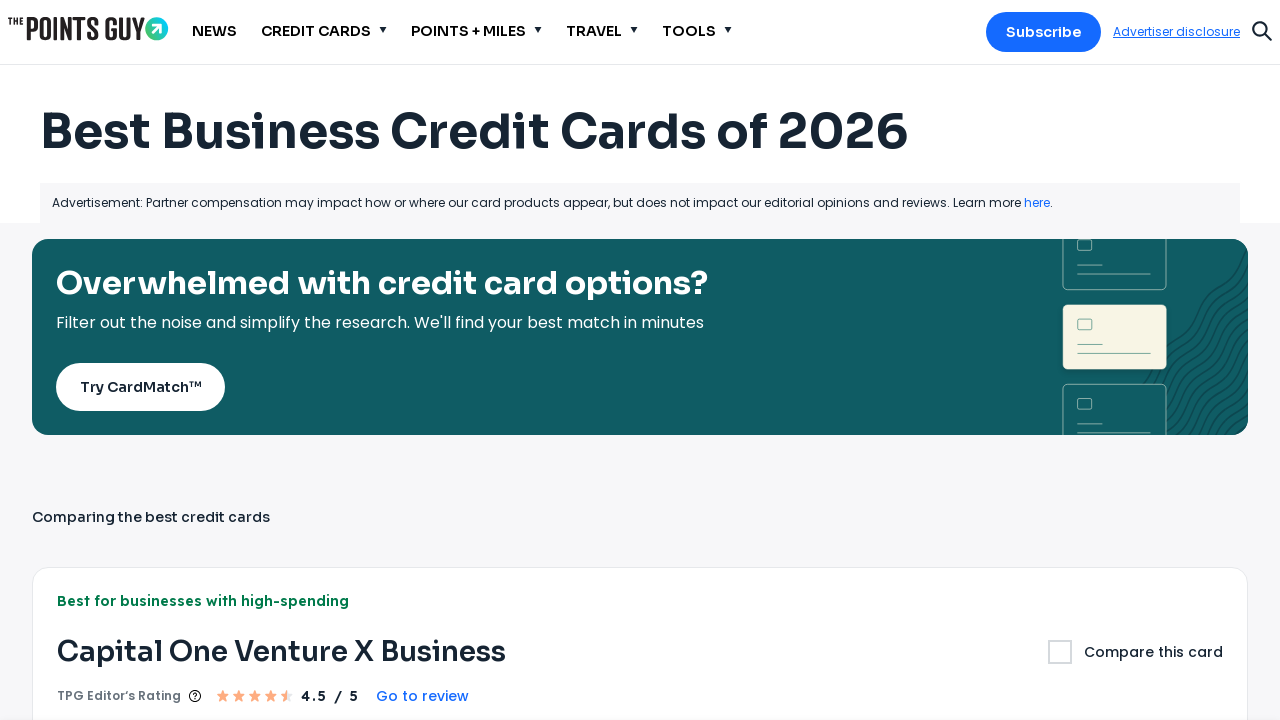

Loading indicator disappeared, content loaded
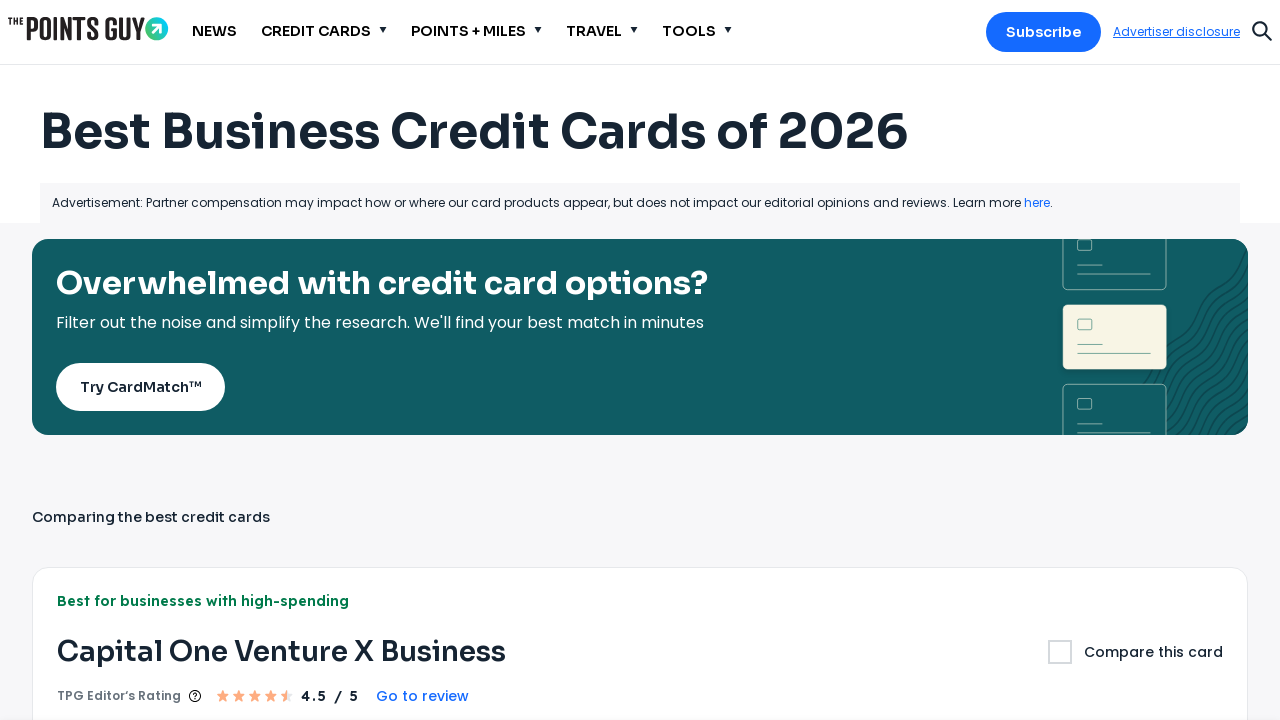

Located all View More buttons on the page
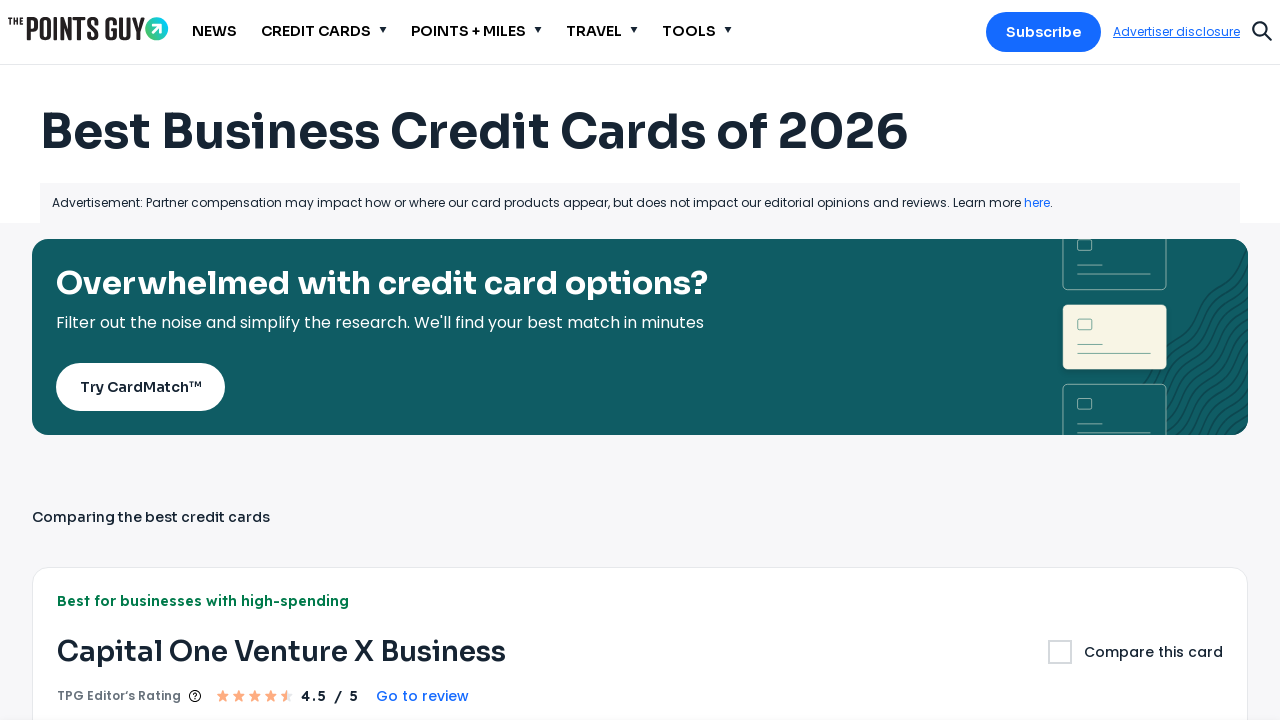

Found 15 View More buttons
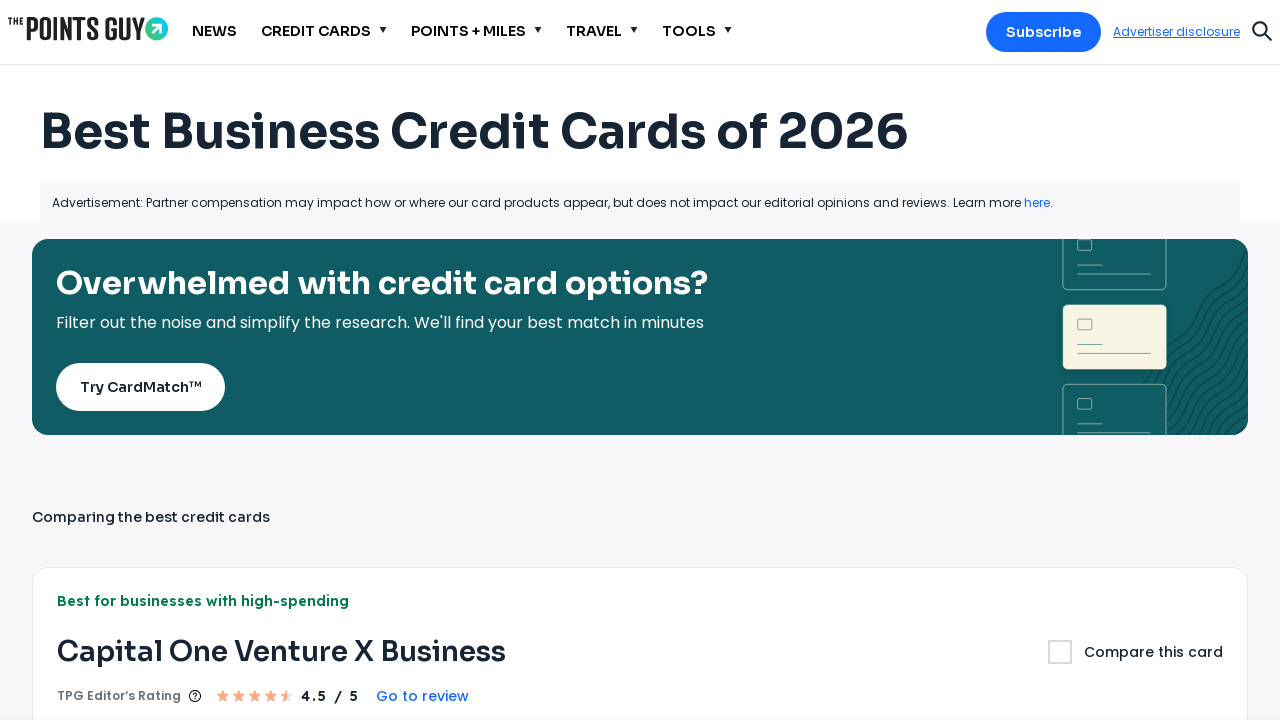

Assertion passed: at least one View More button exists
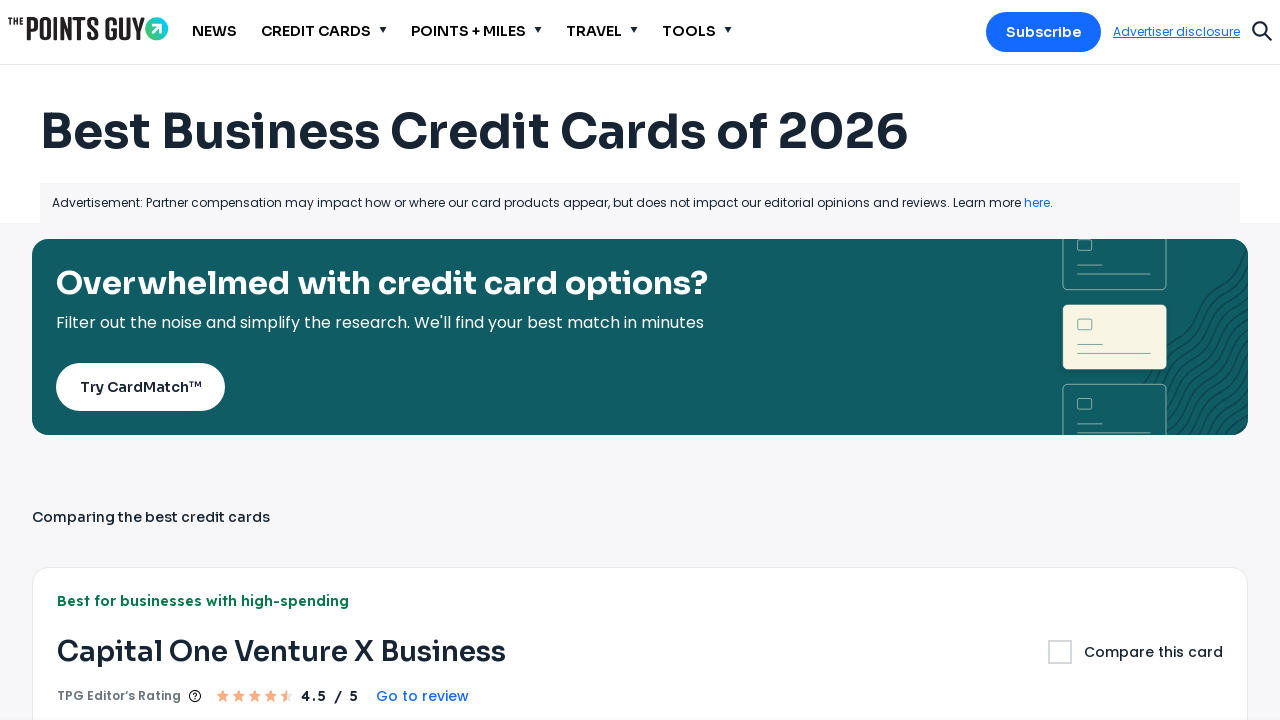

Clicked View More button 1 of 15 at (113, 361) on [data-testid="viewMorebutton"] >> nth=0
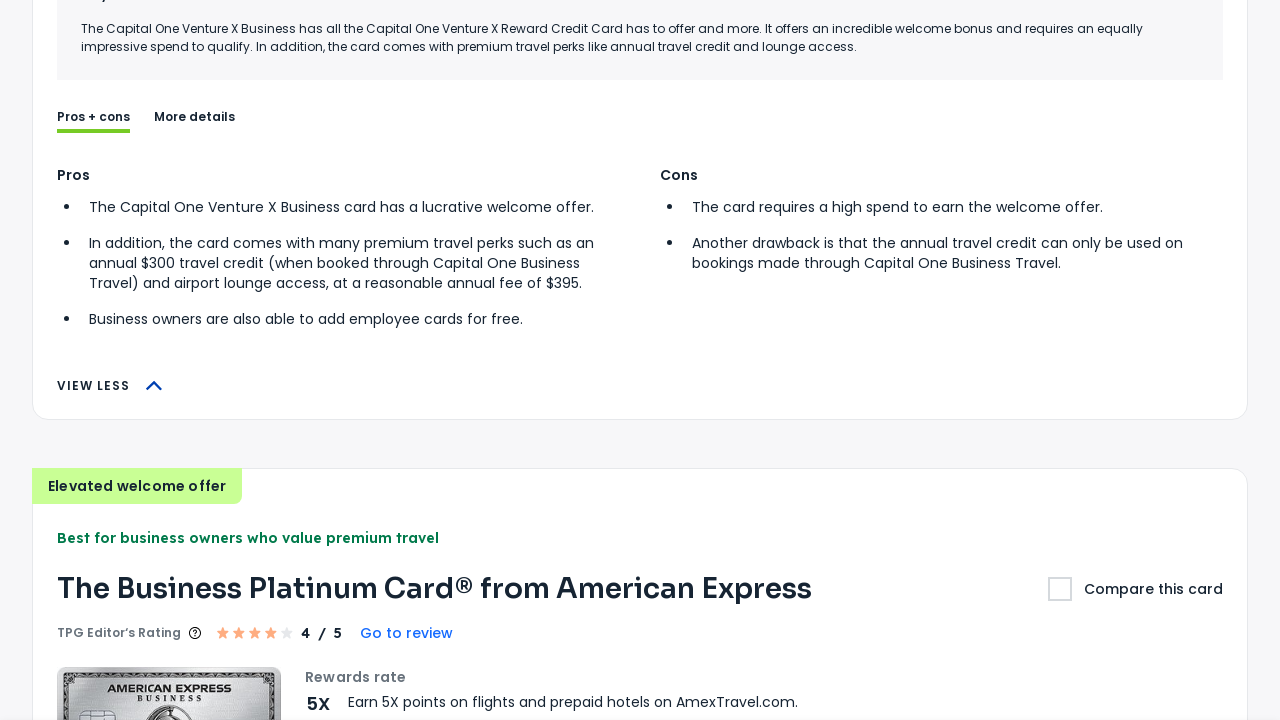

Waited 500ms for expansion animation after clicking button 1
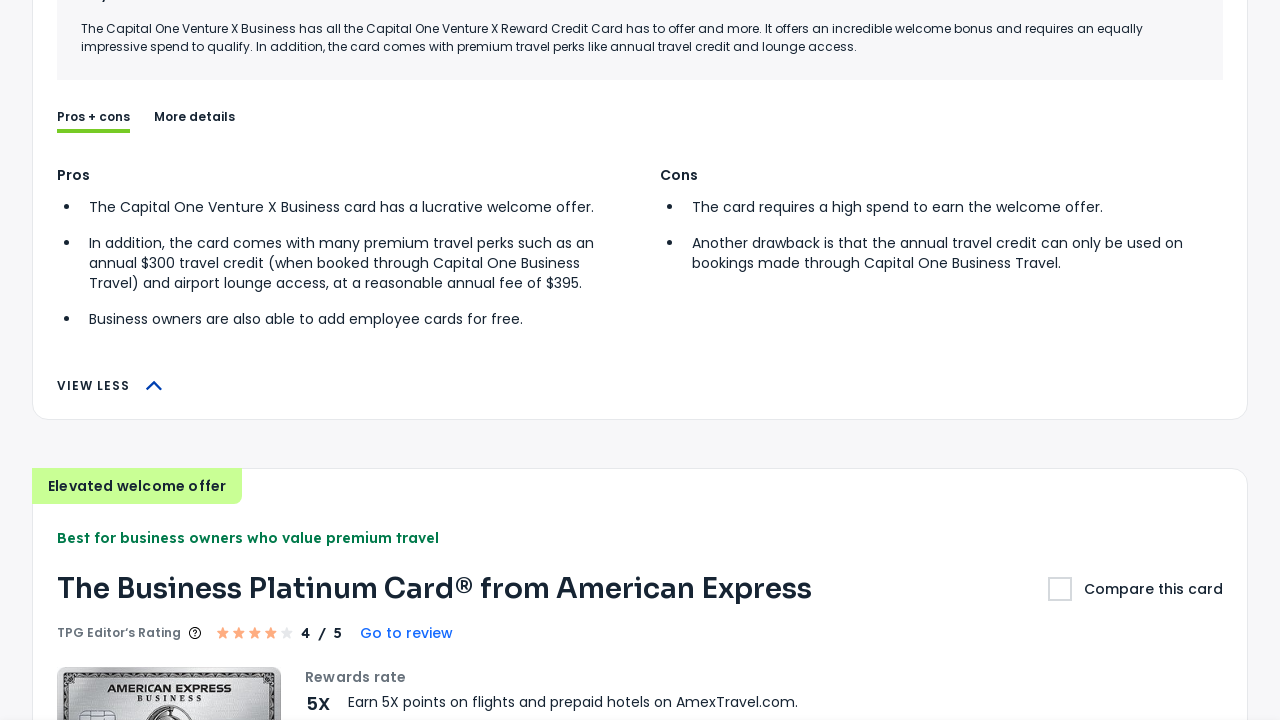

Clicked View More button 2 of 15 at (113, 361) on [data-testid="viewMorebutton"] >> nth=1
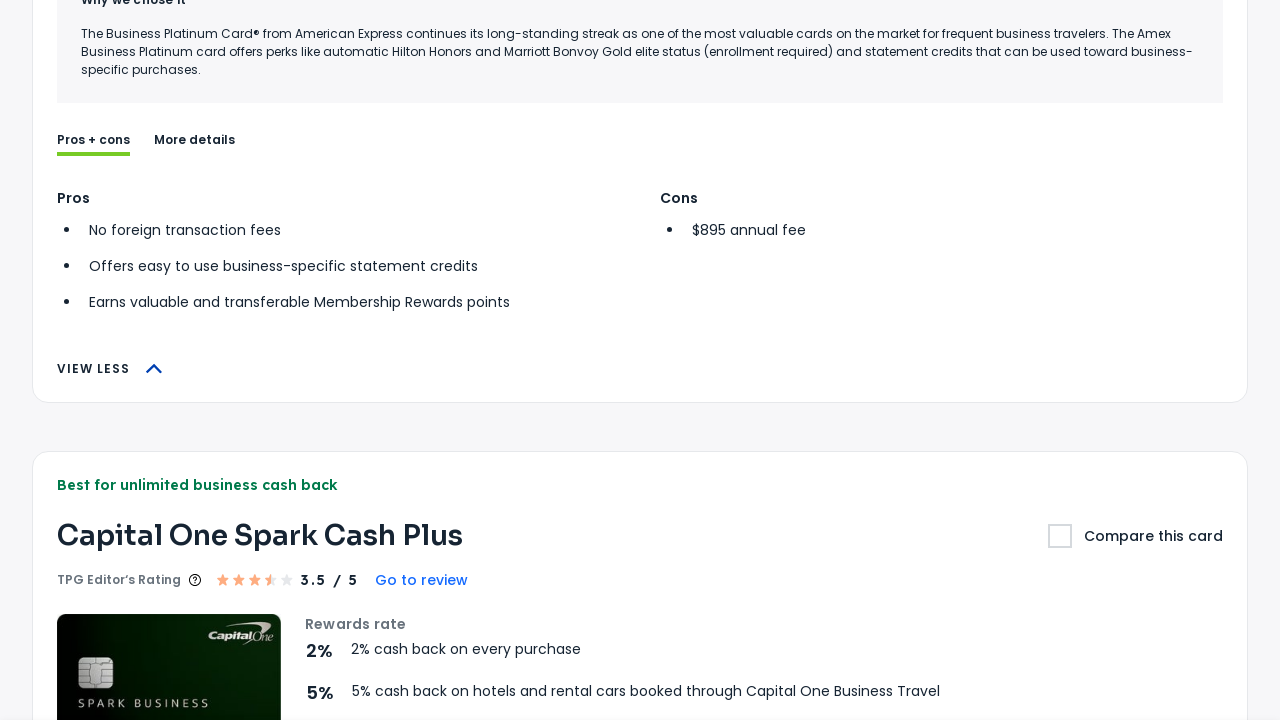

Waited 500ms for expansion animation after clicking button 2
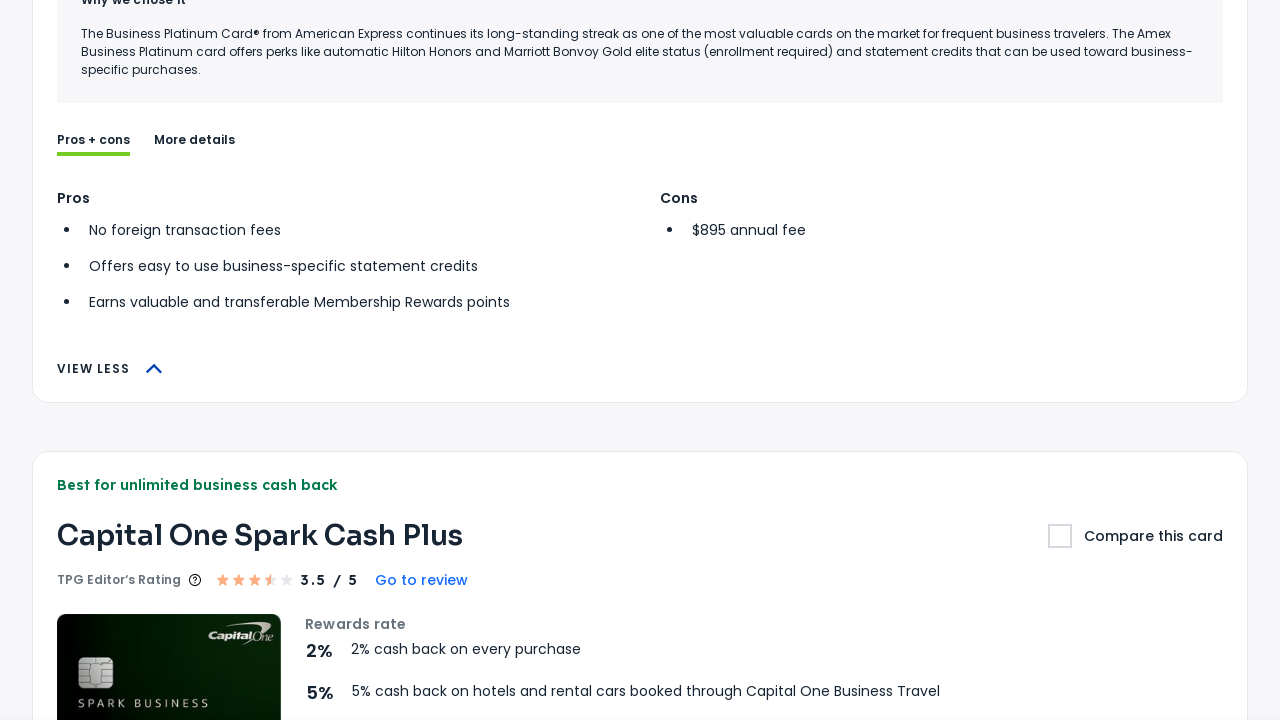

Clicked View More button 3 of 15 at (113, 360) on [data-testid="viewMorebutton"] >> nth=2
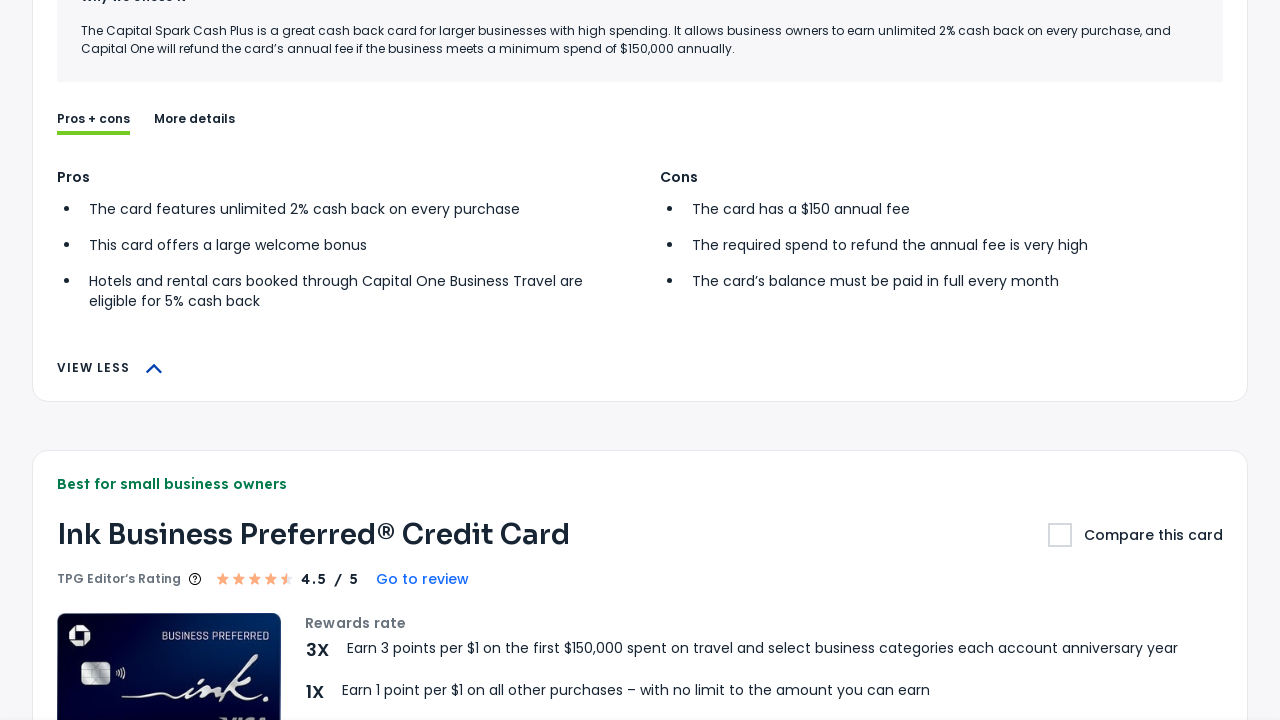

Waited 500ms for expansion animation after clicking button 3
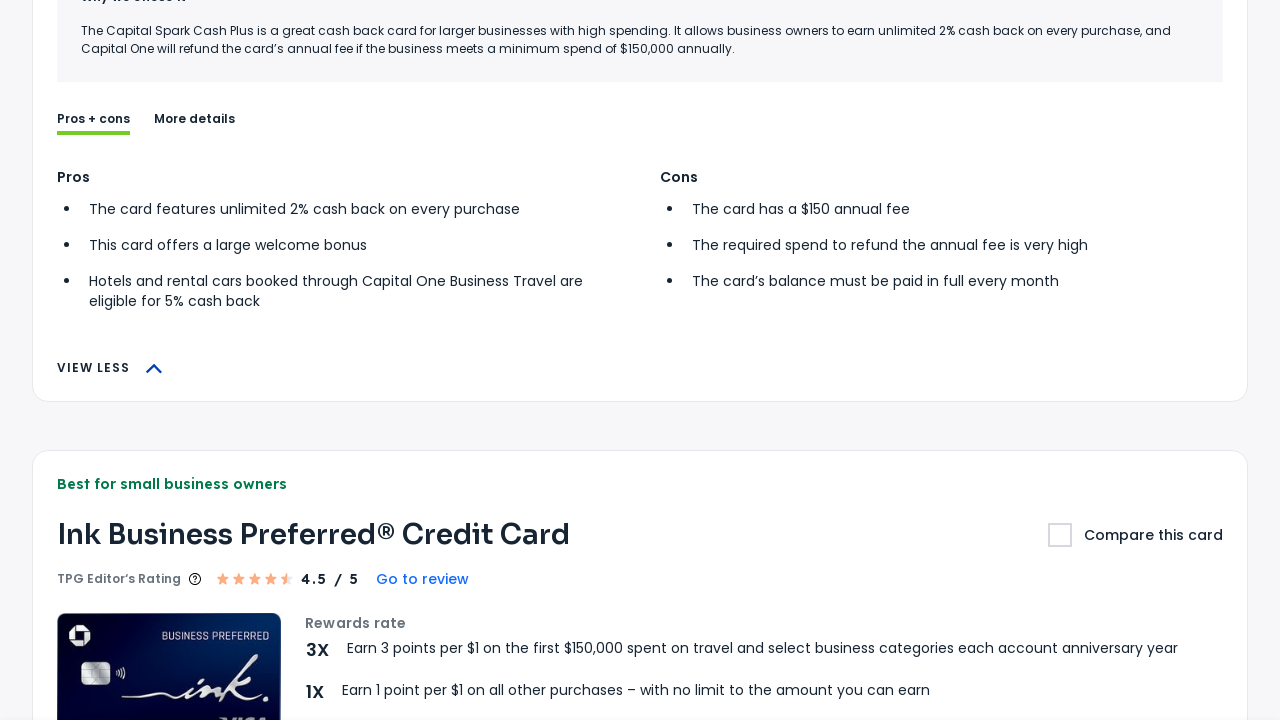

Clicked View More button 4 of 15 at (113, 360) on [data-testid="viewMorebutton"] >> nth=3
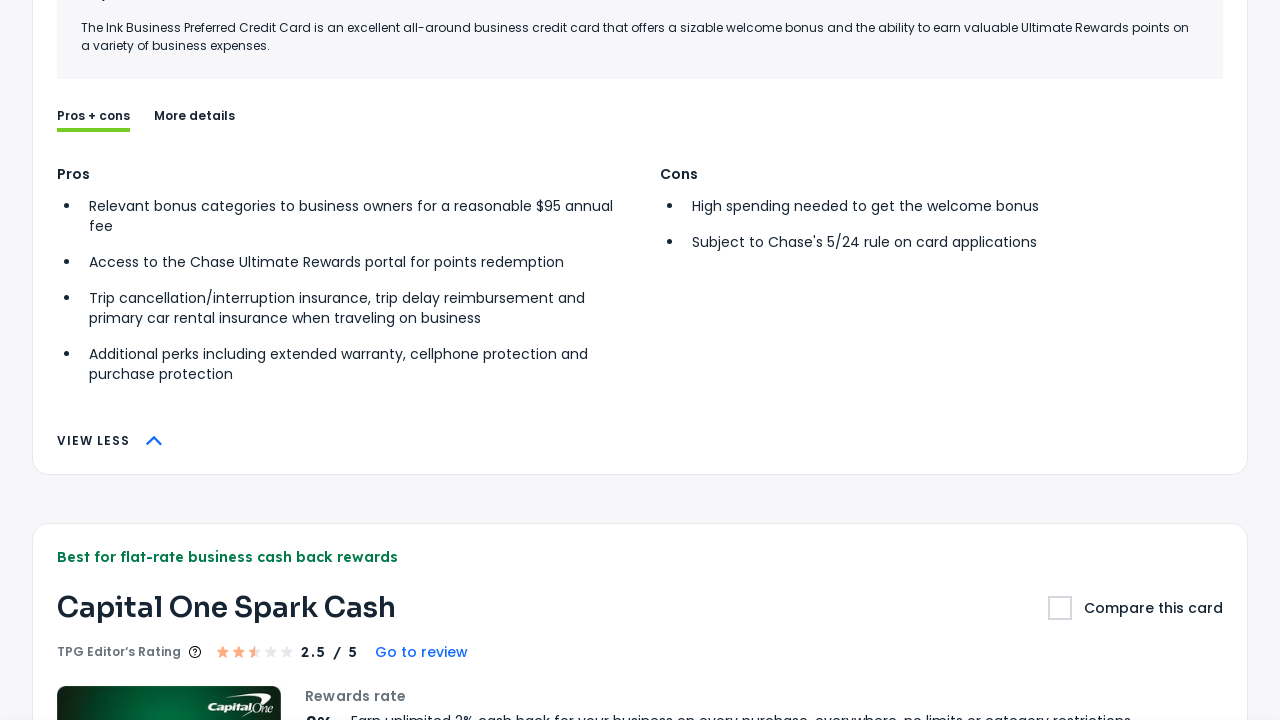

Waited 500ms for expansion animation after clicking button 4
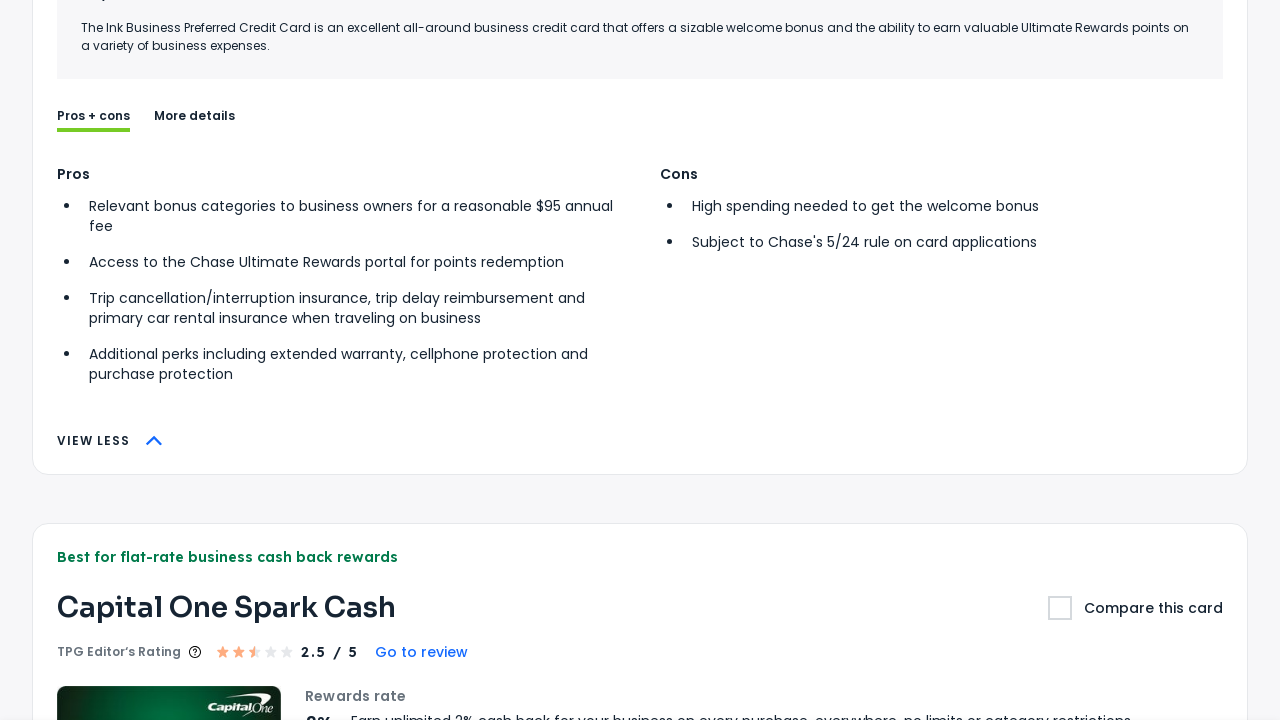

Clicked View More button 5 of 15 at (113, 361) on [data-testid="viewMorebutton"] >> nth=4
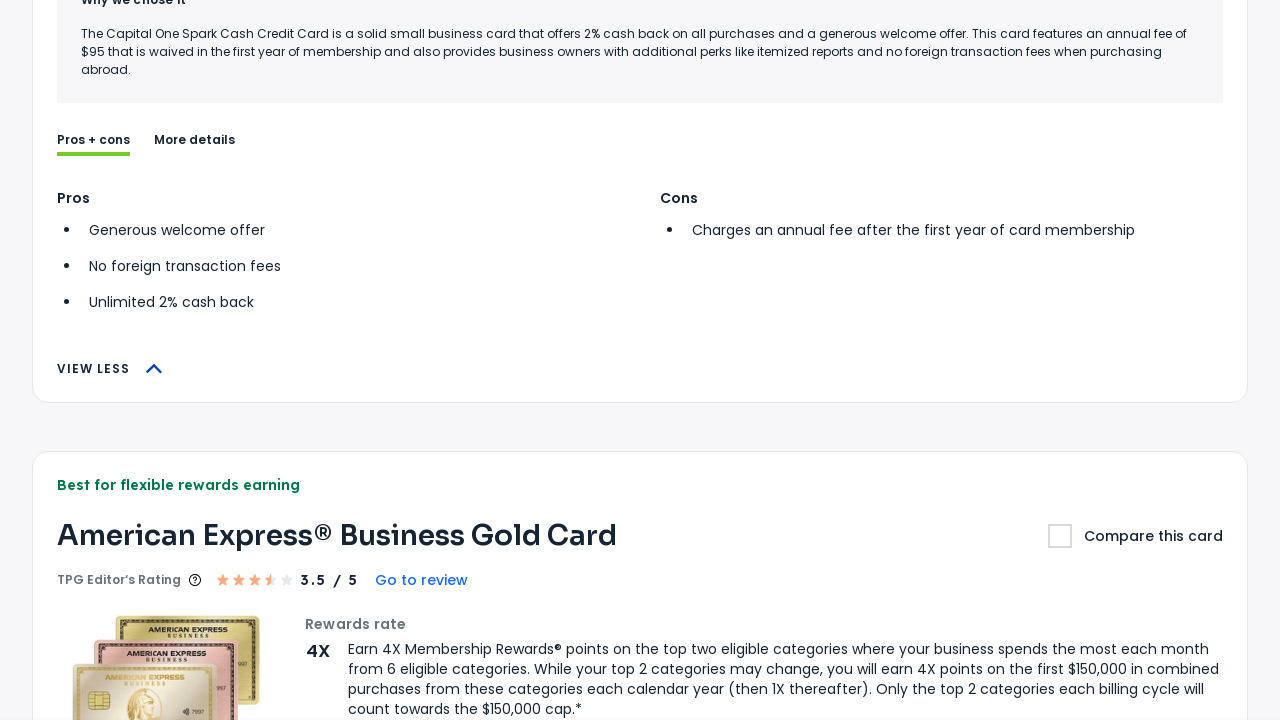

Waited 500ms for expansion animation after clicking button 5
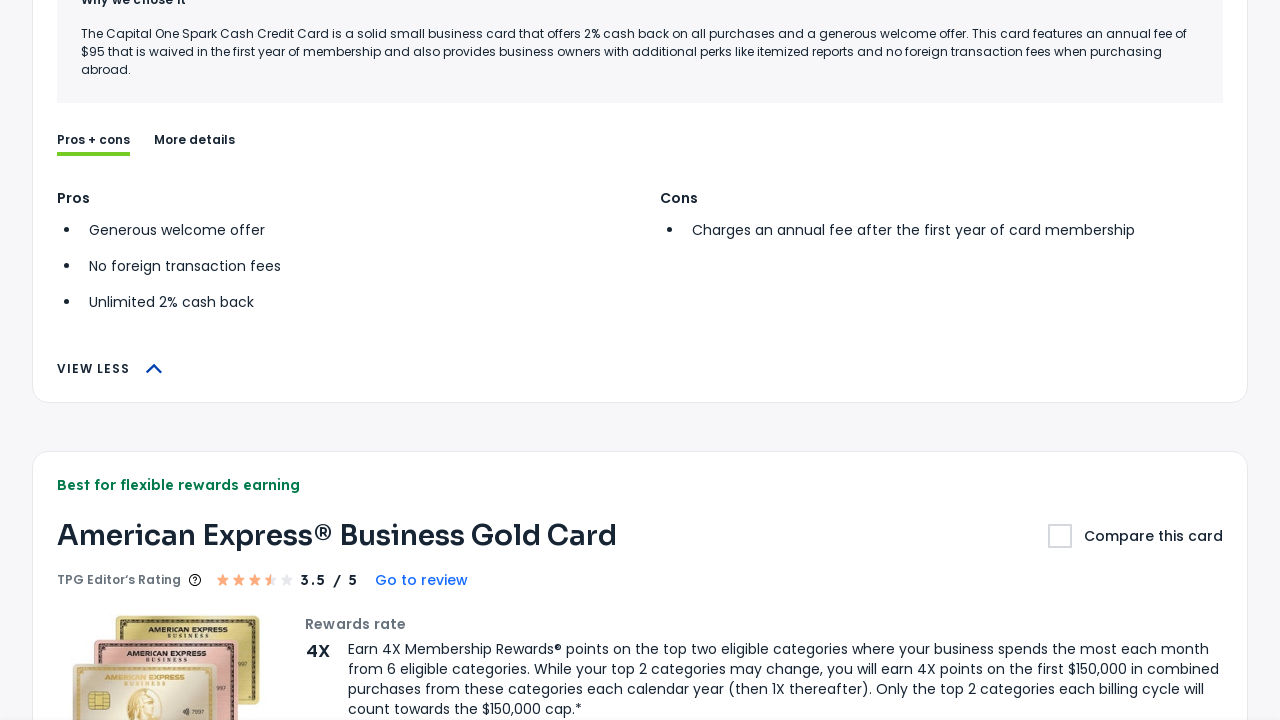

Clicked View More button 6 of 15 at (113, 361) on [data-testid="viewMorebutton"] >> nth=5
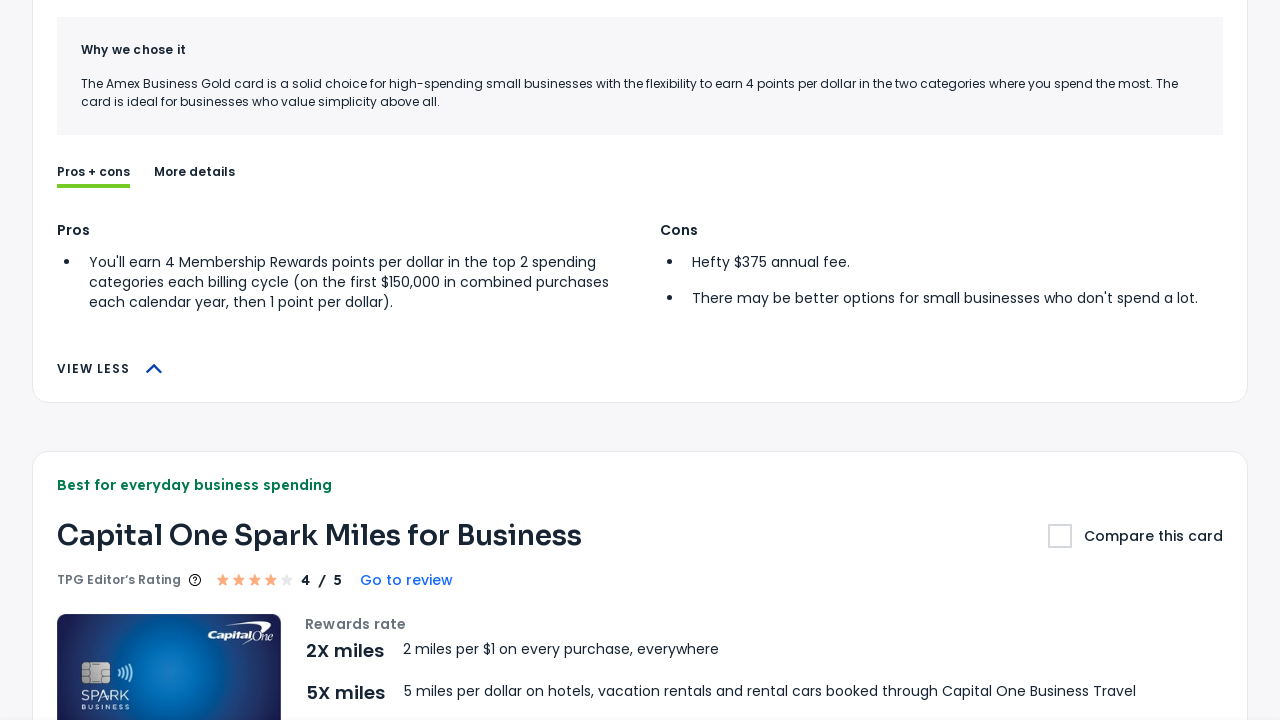

Waited 500ms for expansion animation after clicking button 6
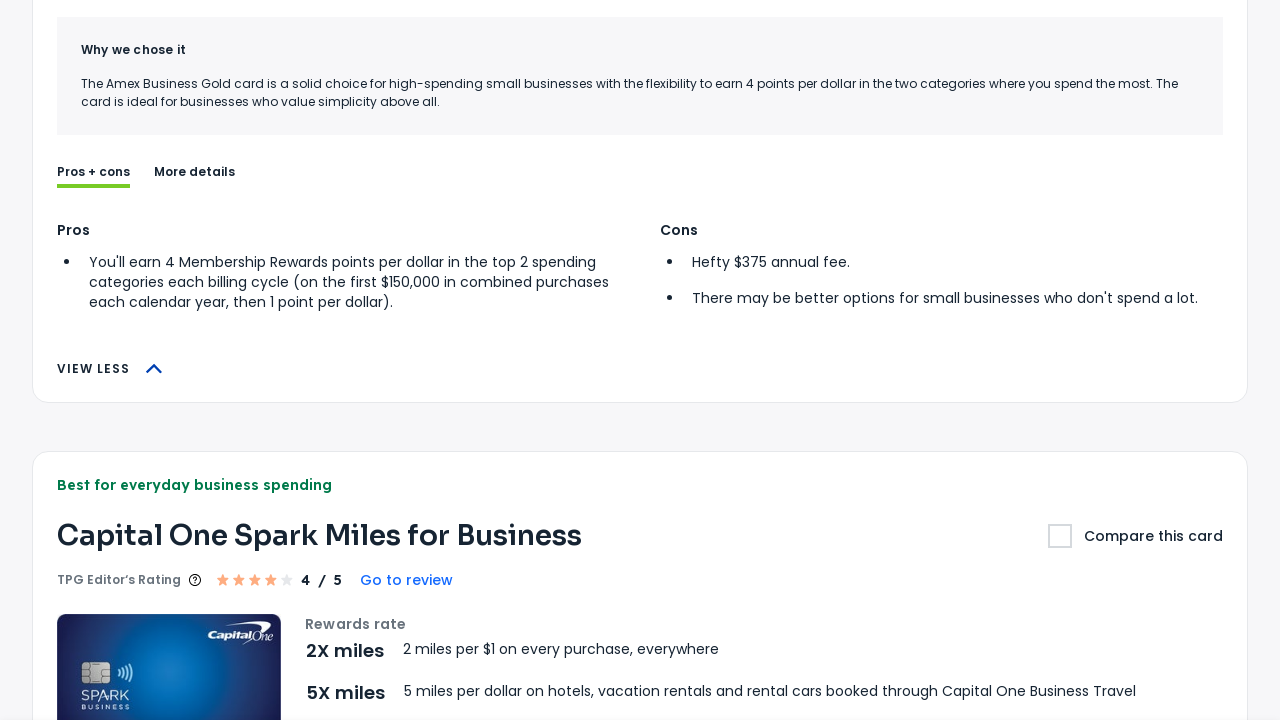

Clicked View More button 7 of 15 at (113, 361) on [data-testid="viewMorebutton"] >> nth=6
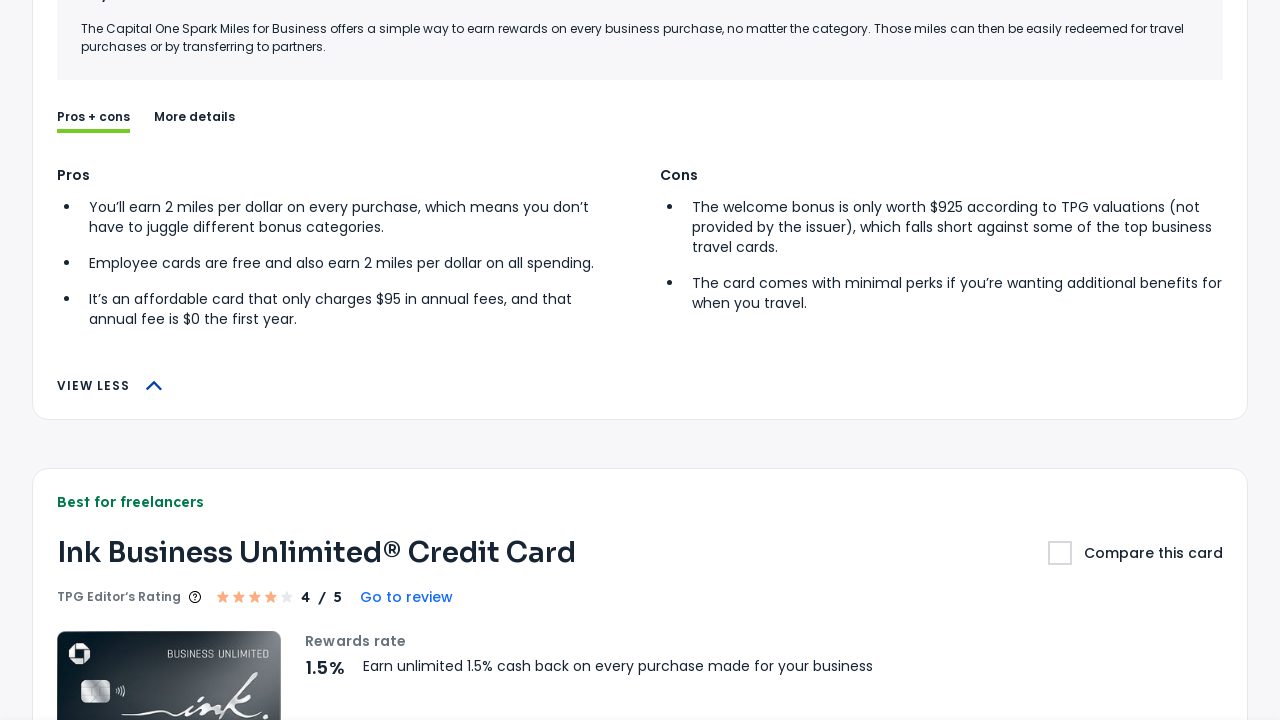

Waited 500ms for expansion animation after clicking button 7
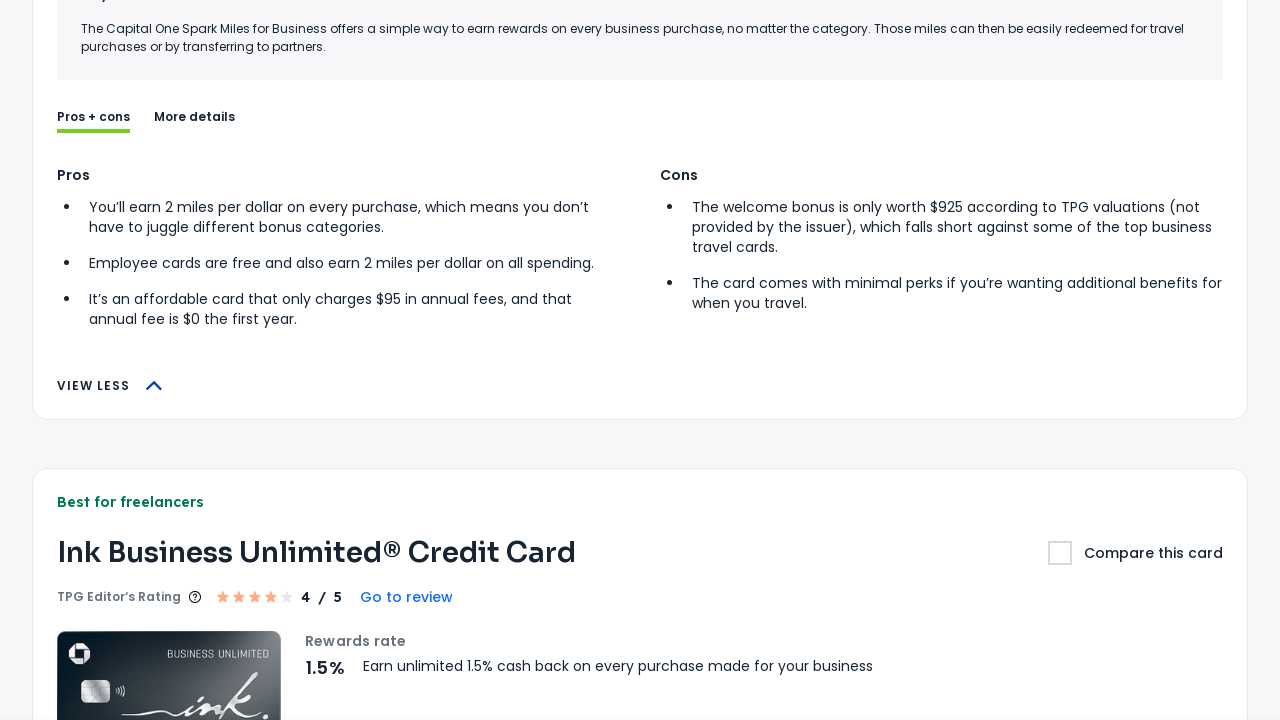

Clicked View More button 8 of 15 at (113, 360) on [data-testid="viewMorebutton"] >> nth=7
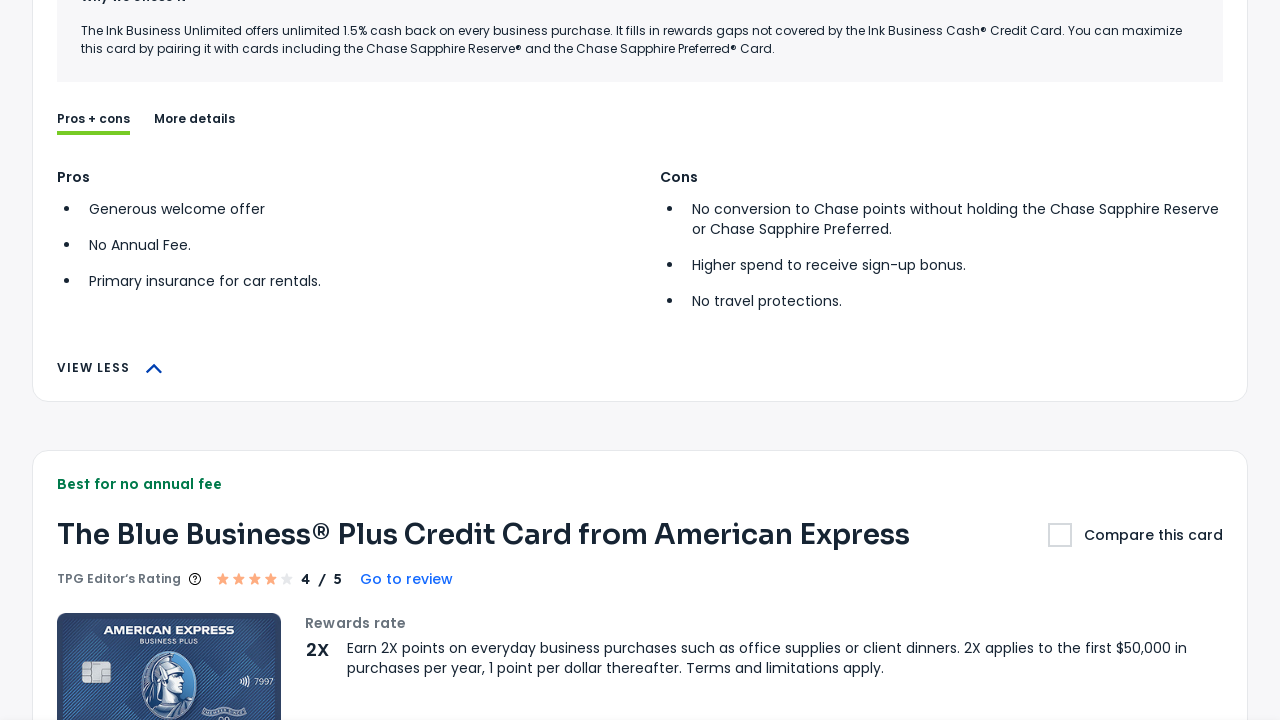

Waited 500ms for expansion animation after clicking button 8
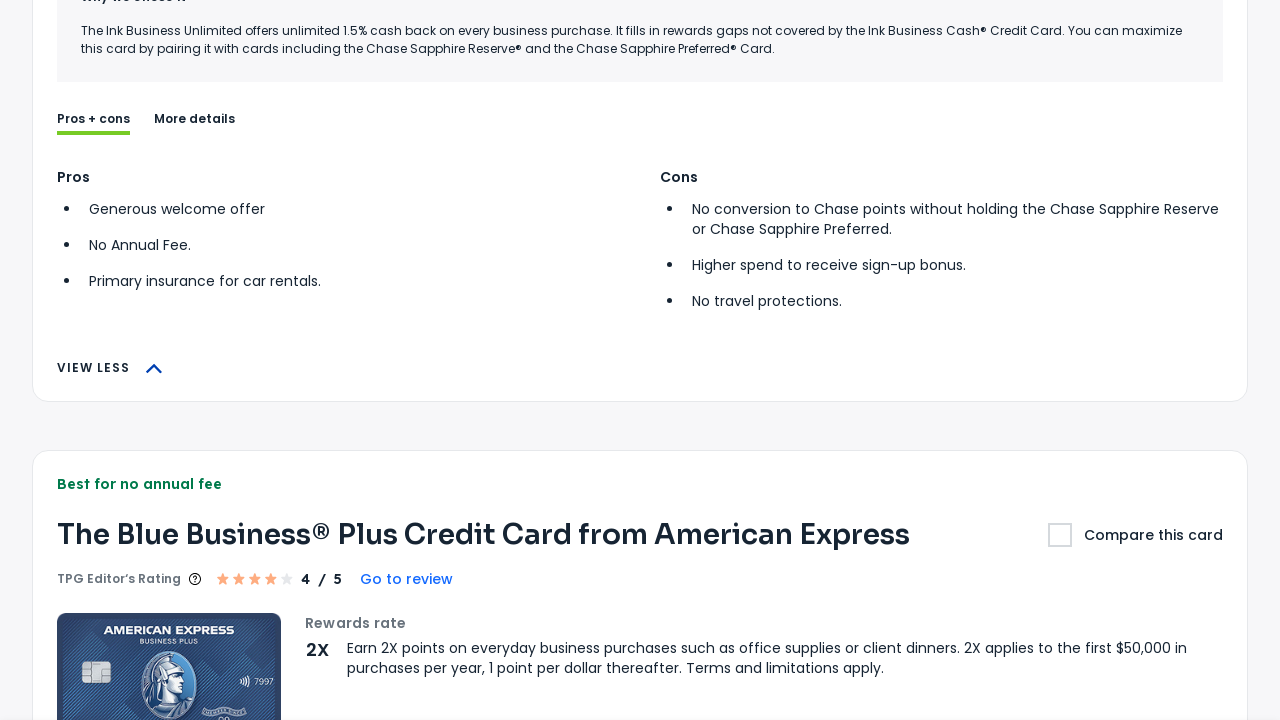

Clicked View More button 9 of 15 at (113, 360) on [data-testid="viewMorebutton"] >> nth=8
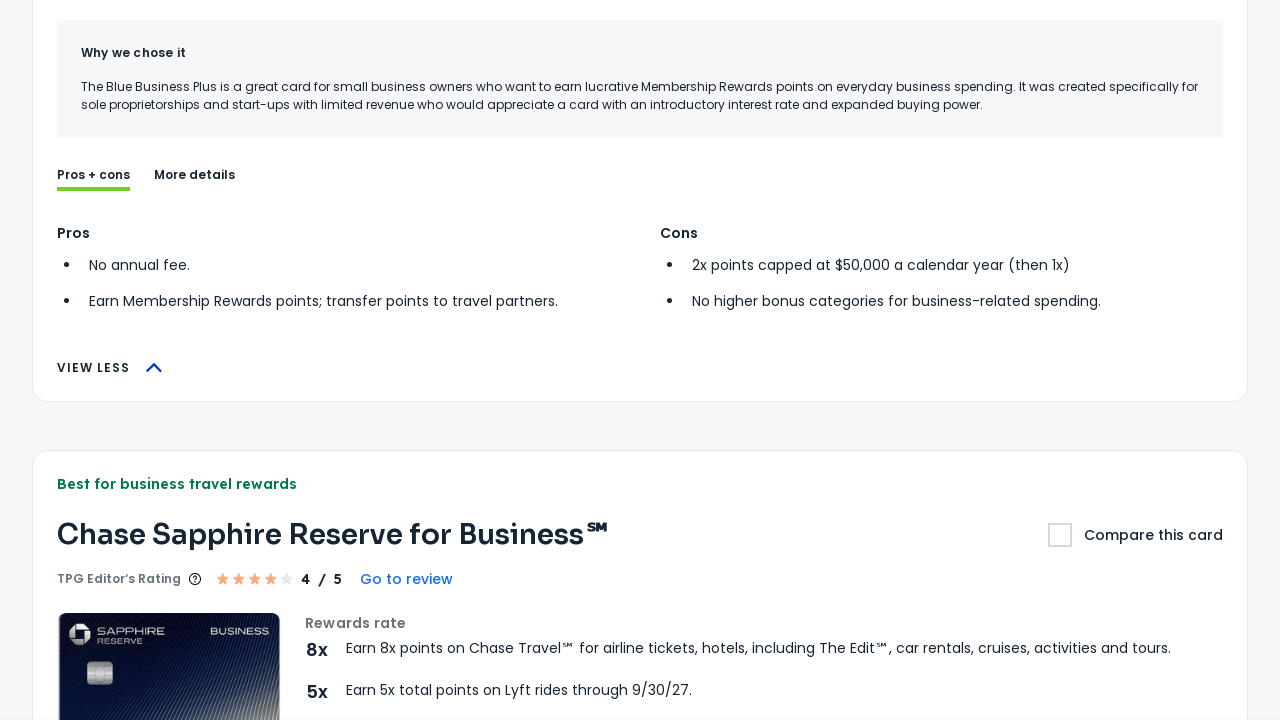

Waited 500ms for expansion animation after clicking button 9
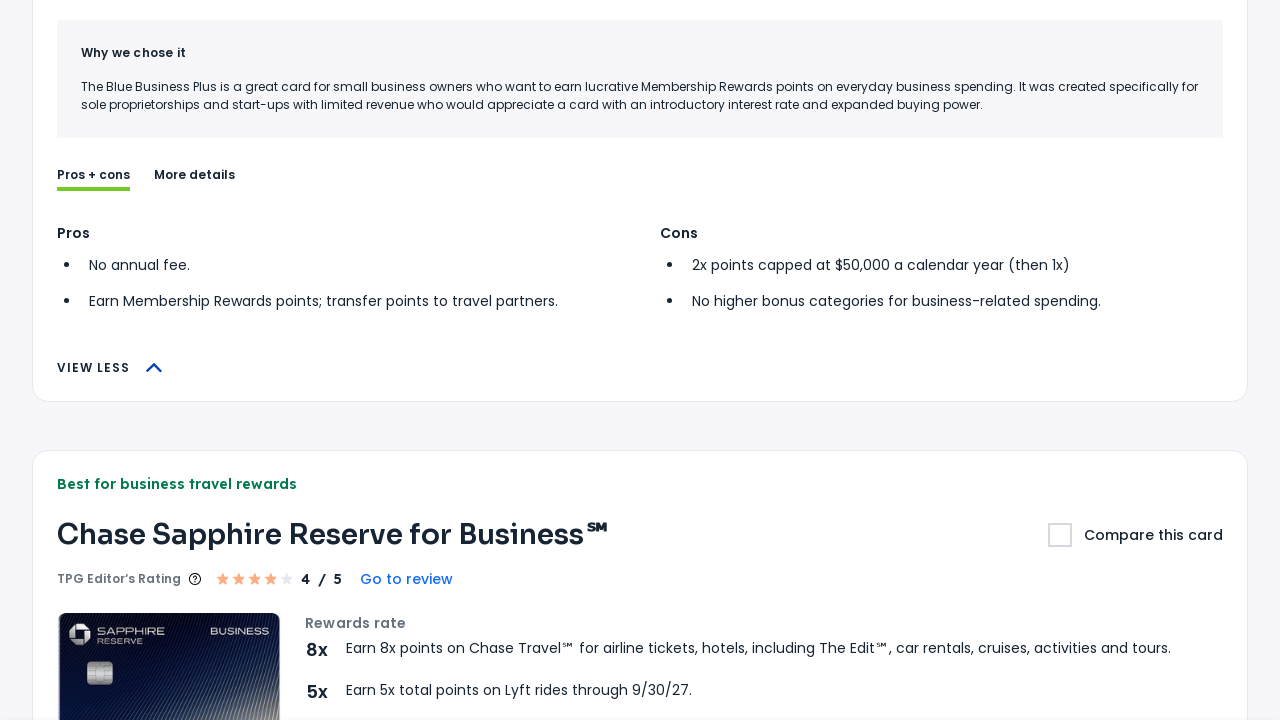

Clicked View More button 10 of 15 at (113, 360) on [data-testid="viewMorebutton"] >> nth=9
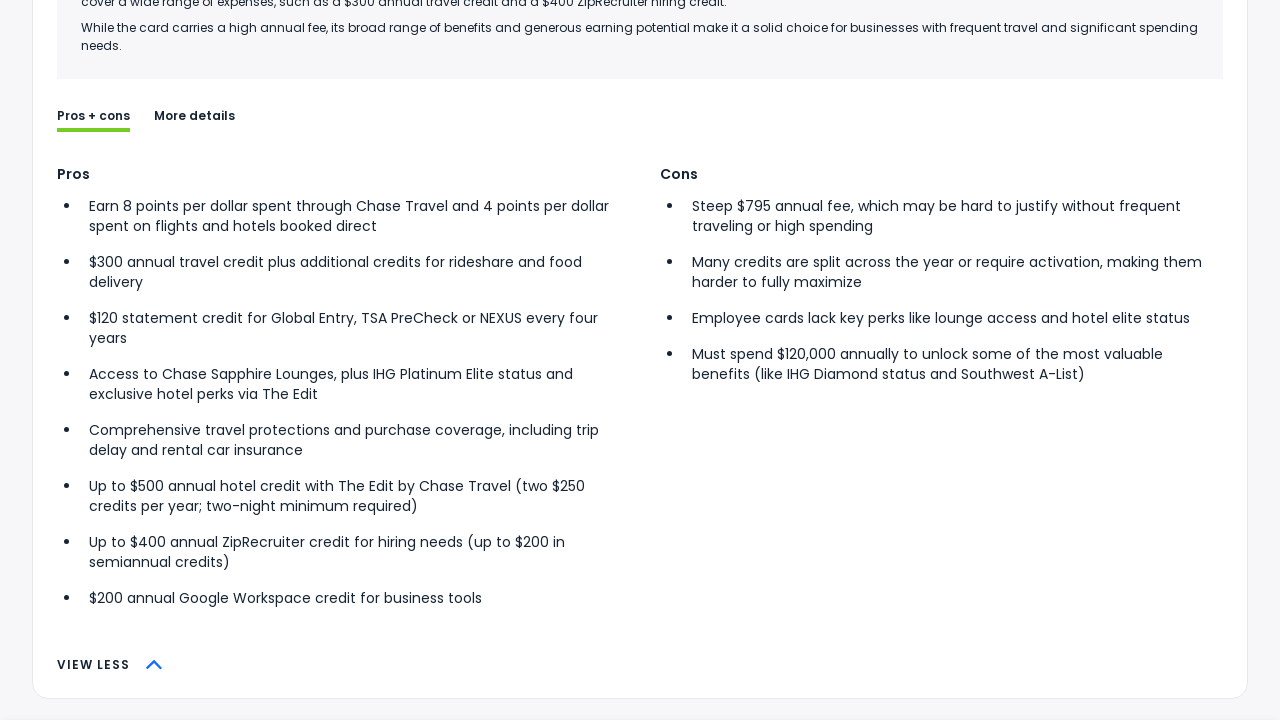

Waited 500ms for expansion animation after clicking button 10
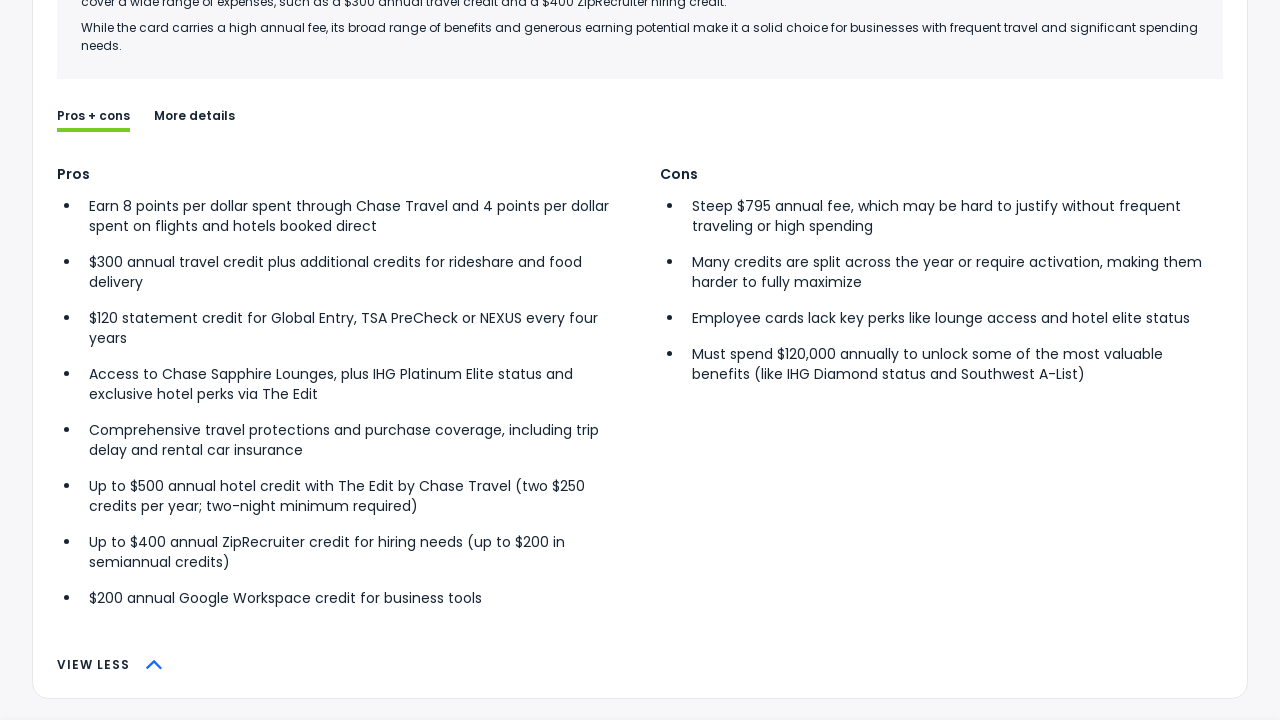

Clicked View More button 11 of 15 at (113, 361) on [data-testid="viewMorebutton"] >> nth=10
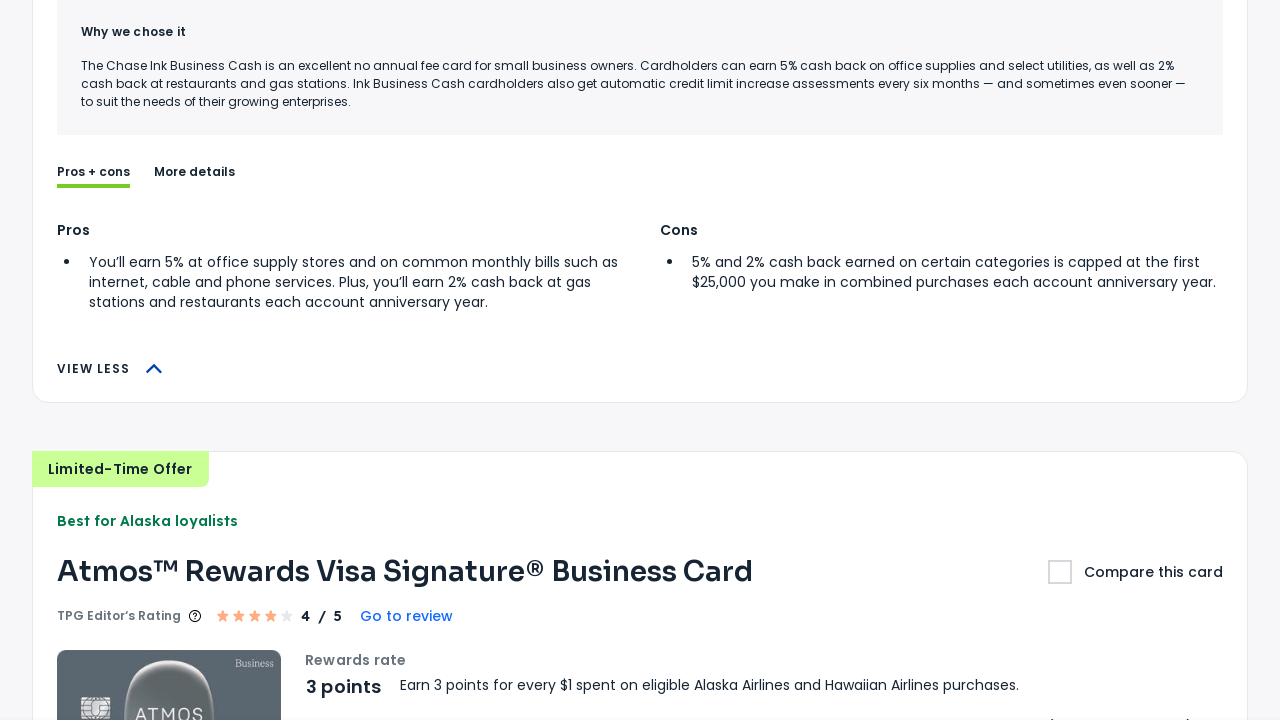

Waited 500ms for expansion animation after clicking button 11
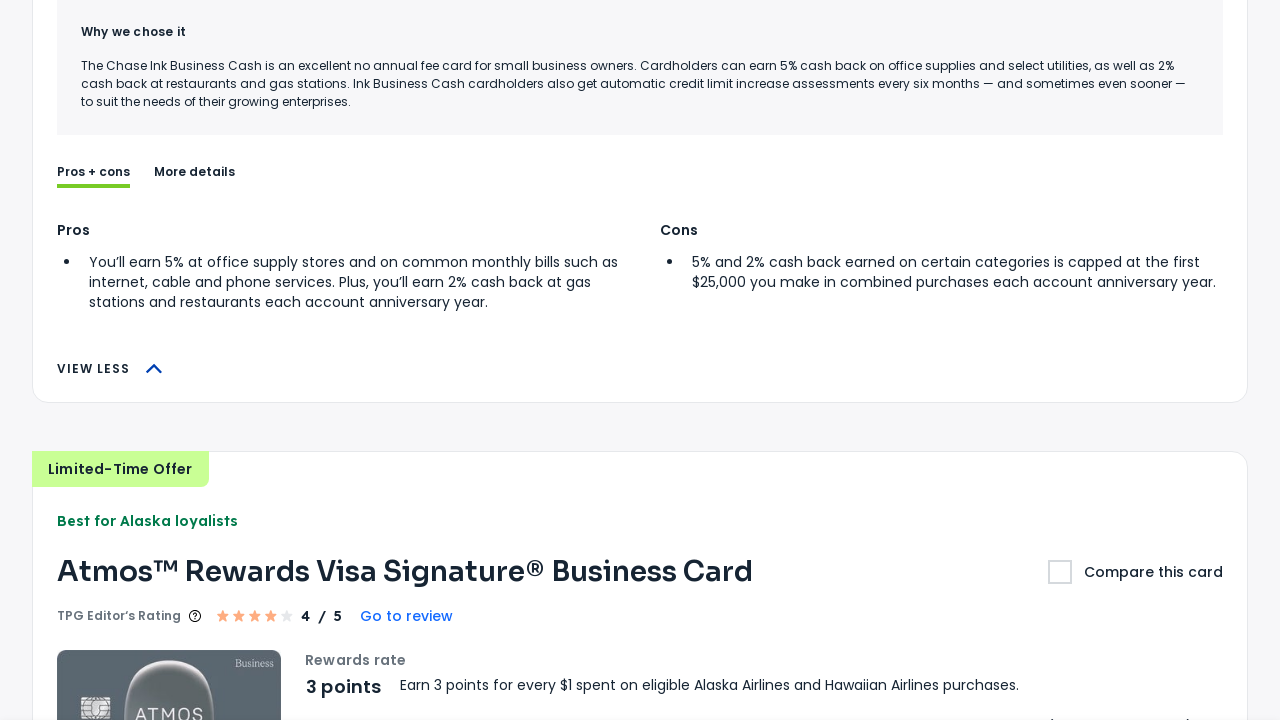

Clicked View More button 12 of 15 at (113, 361) on [data-testid="viewMorebutton"] >> nth=11
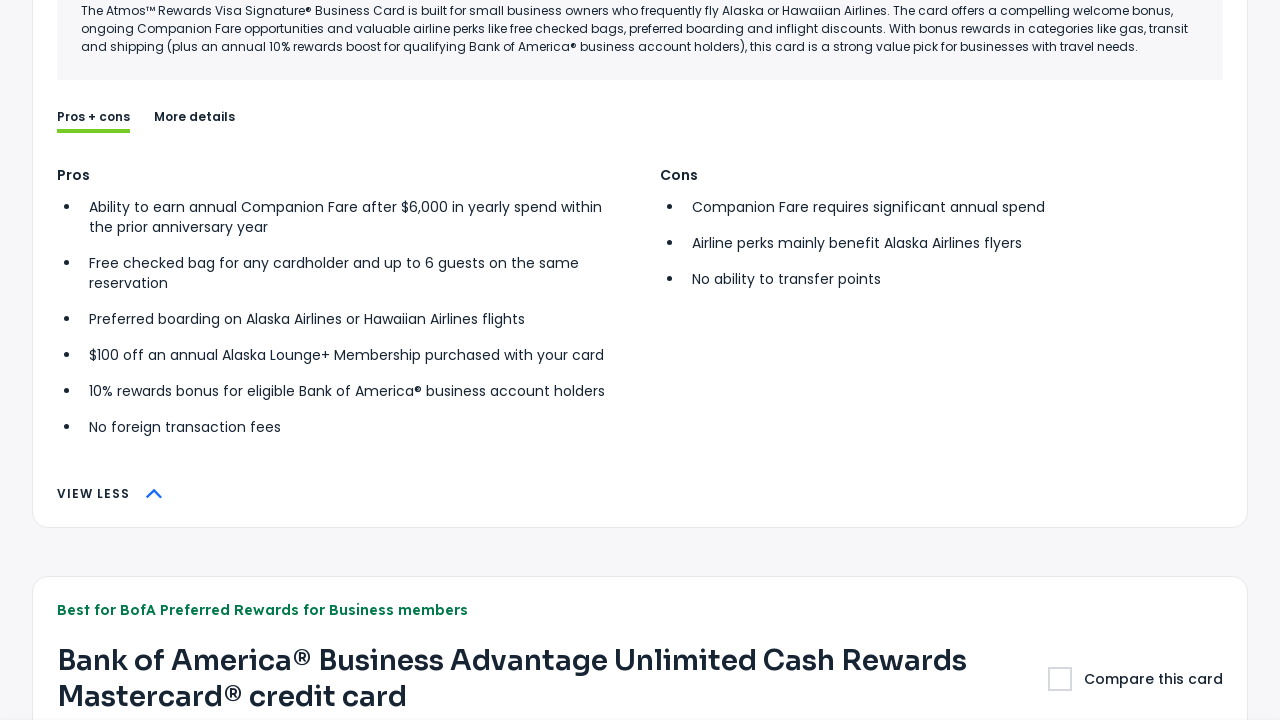

Waited 500ms for expansion animation after clicking button 12
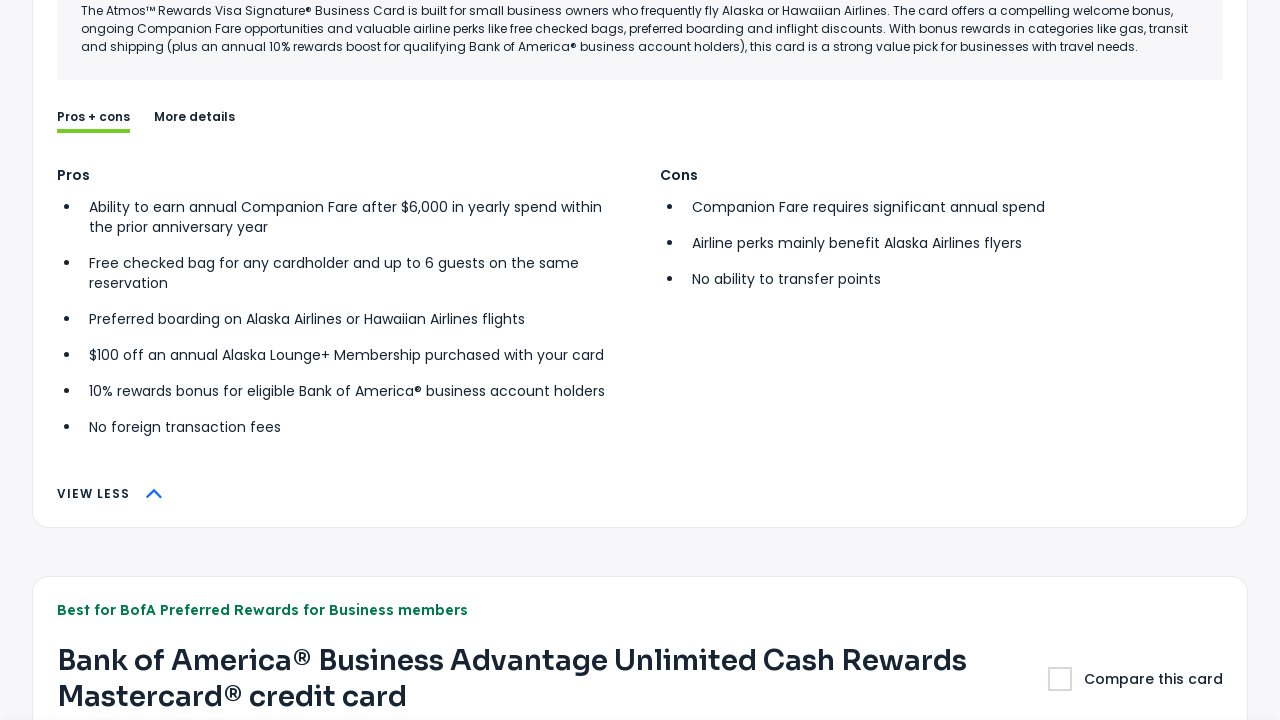

Clicked View More button 13 of 15 at (113, 361) on [data-testid="viewMorebutton"] >> nth=12
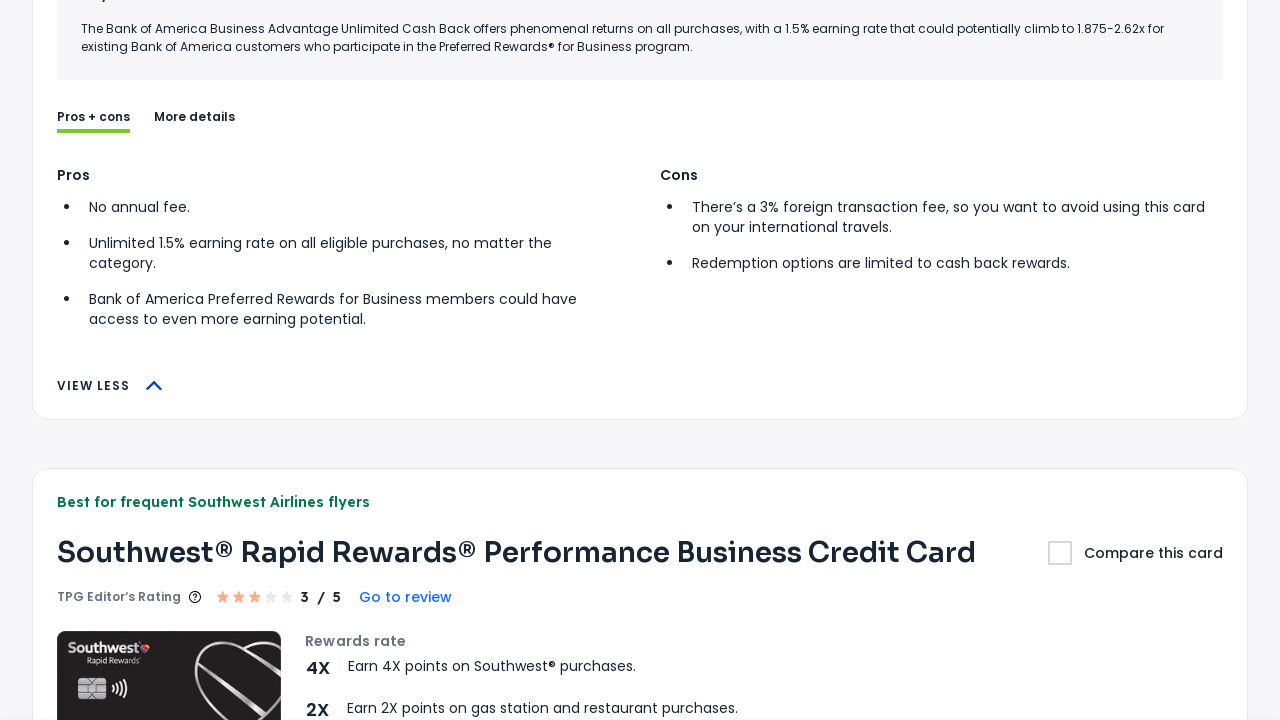

Waited 500ms for expansion animation after clicking button 13
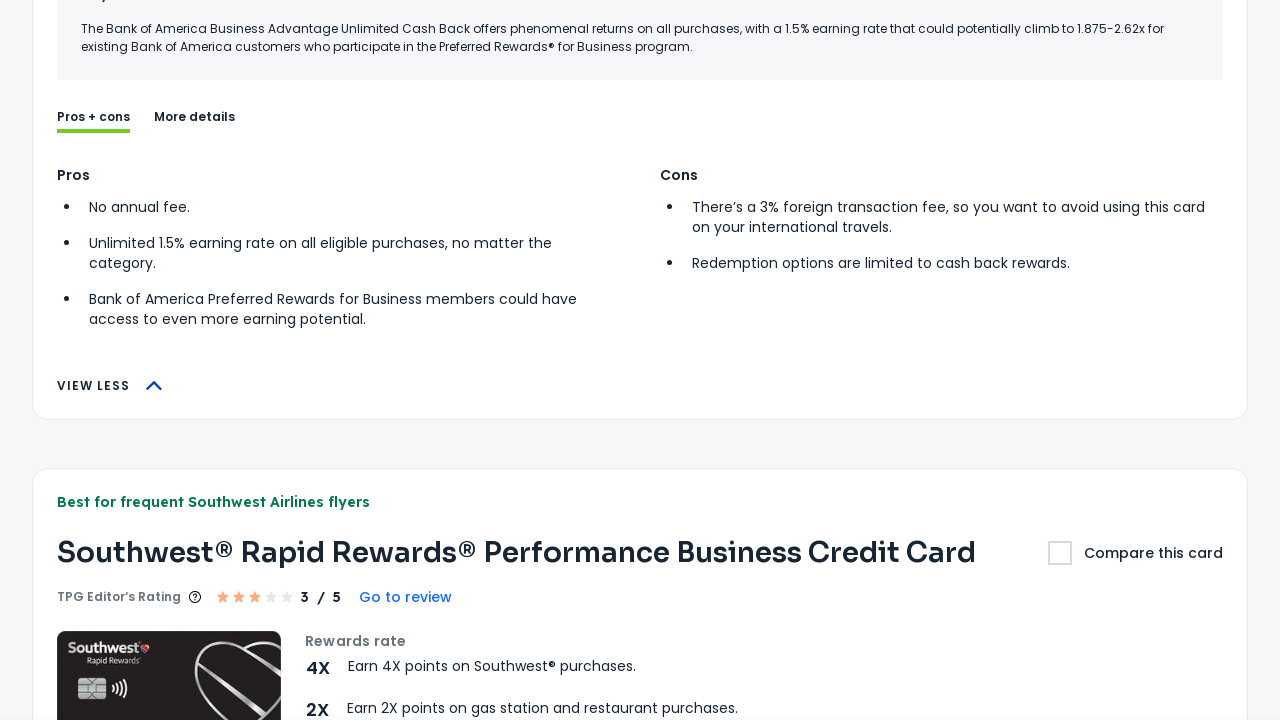

Clicked View More button 14 of 15 at (113, 361) on [data-testid="viewMorebutton"] >> nth=13
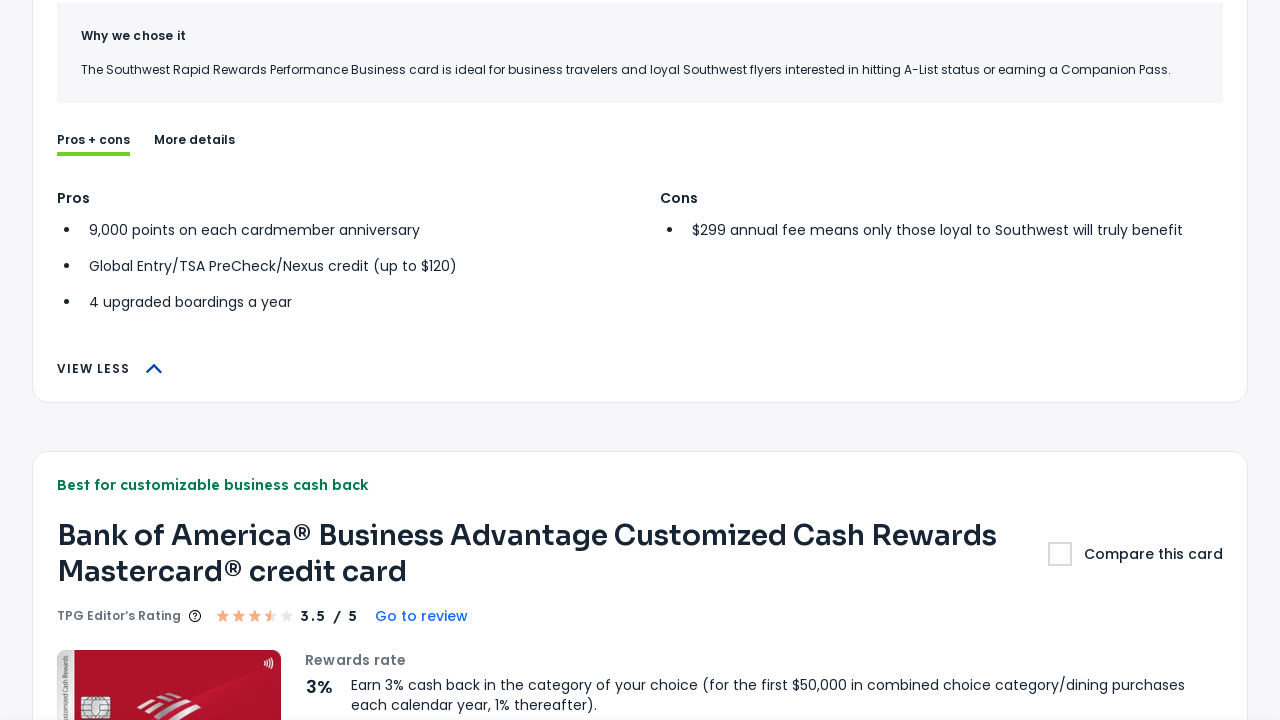

Waited 500ms for expansion animation after clicking button 14
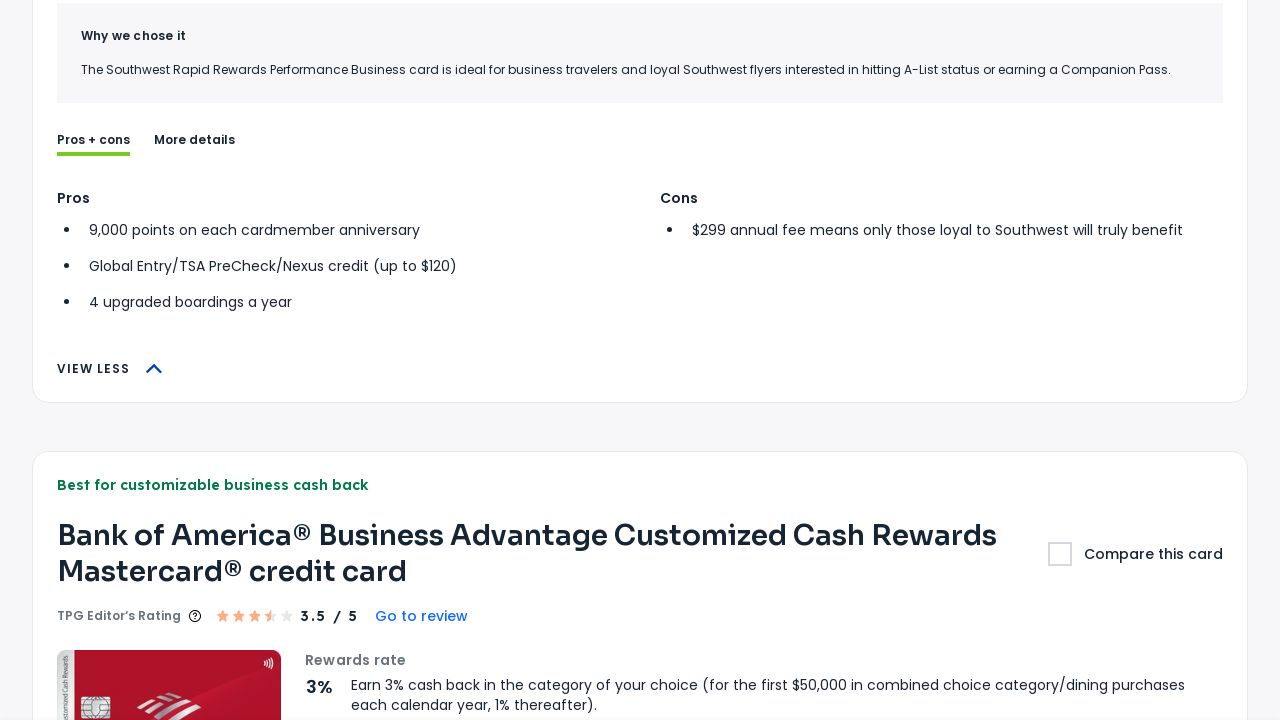

Clicked View More button 15 of 15 at (113, 361) on [data-testid="viewMorebutton"] >> nth=14
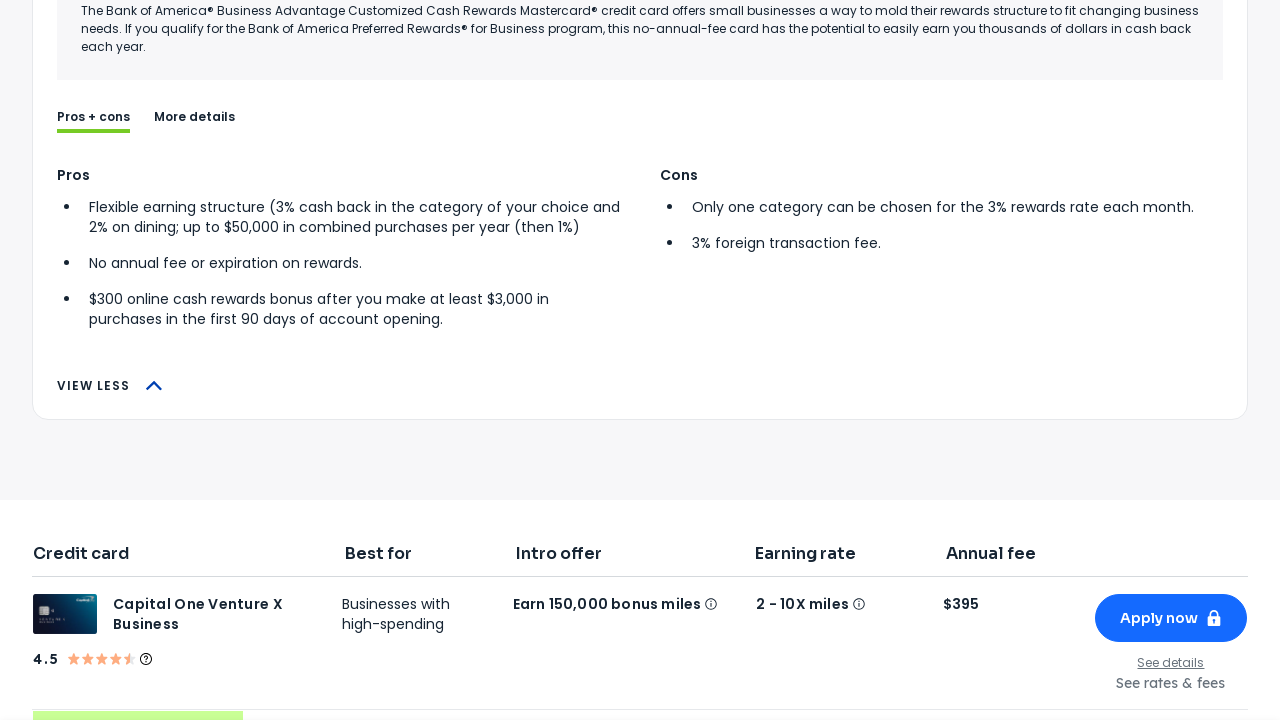

Waited 500ms for expansion animation after clicking button 15
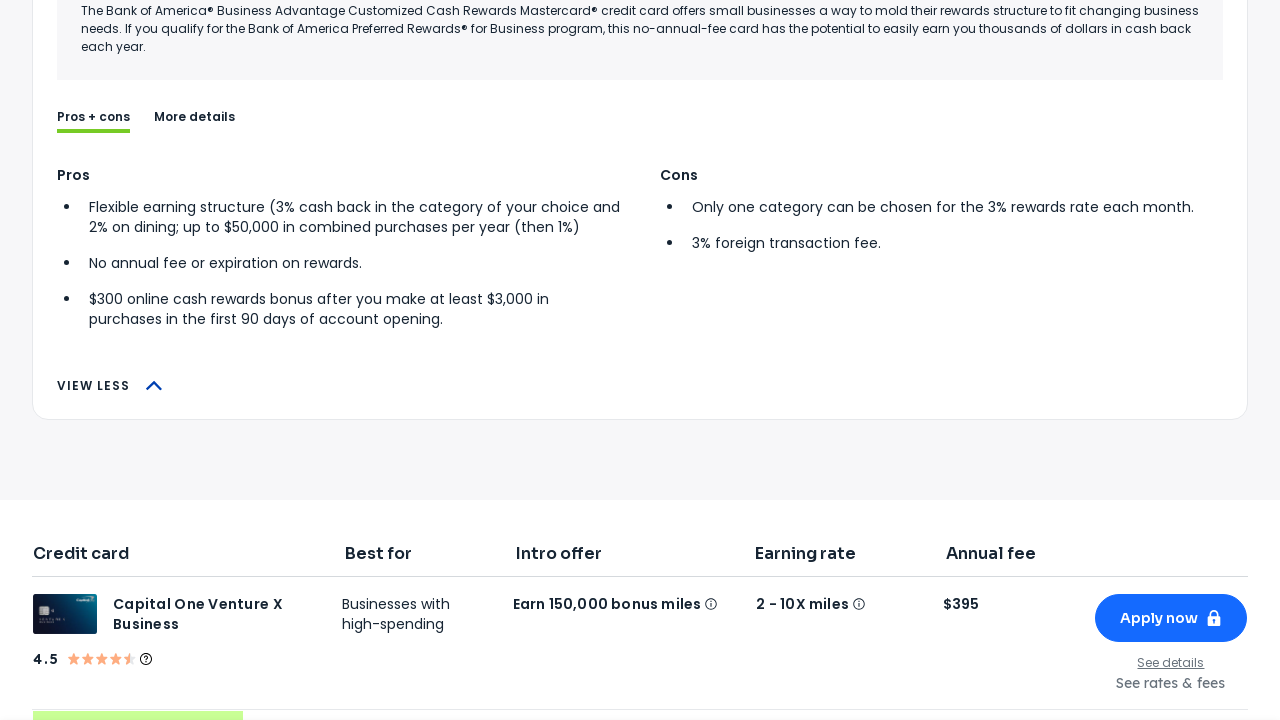

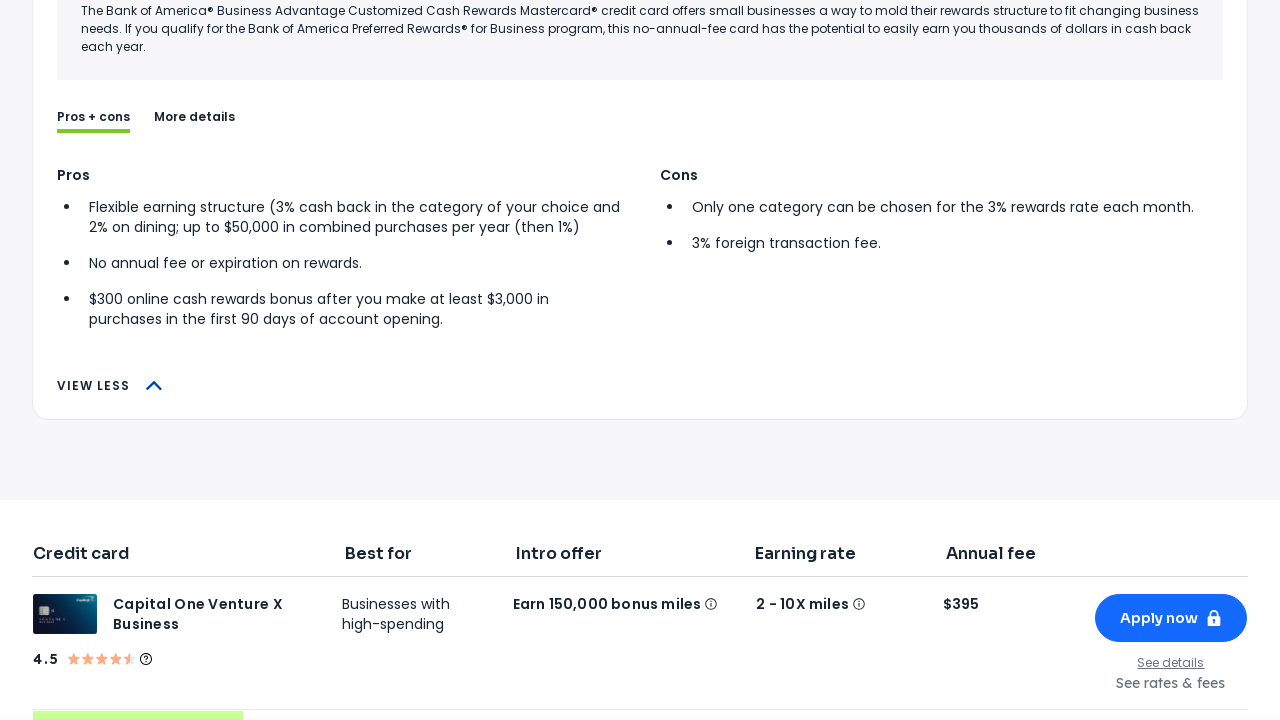